Tests Google Translate dropdown language selection and text input functionality

Starting URL: https://translate.google.com/

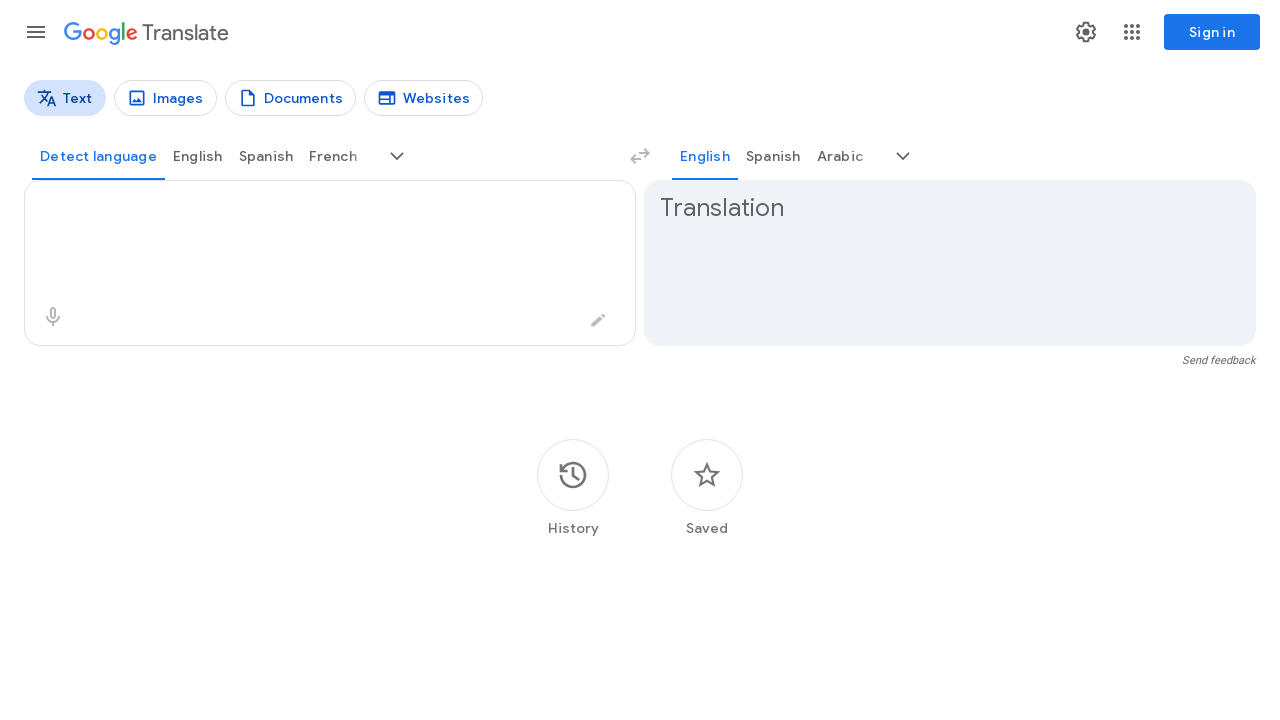

Navigated to Google Translate homepage
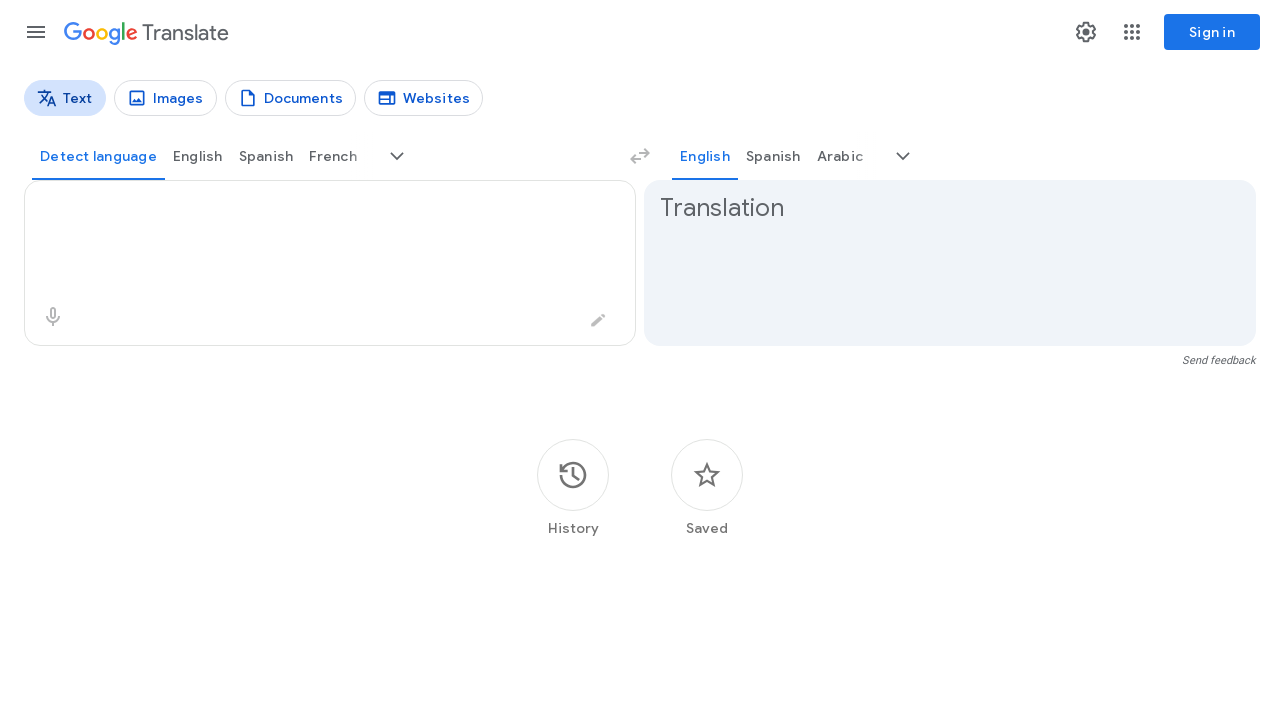

Clicked language dropdown button at (397, 156) on button[jsname='RCbdJd']
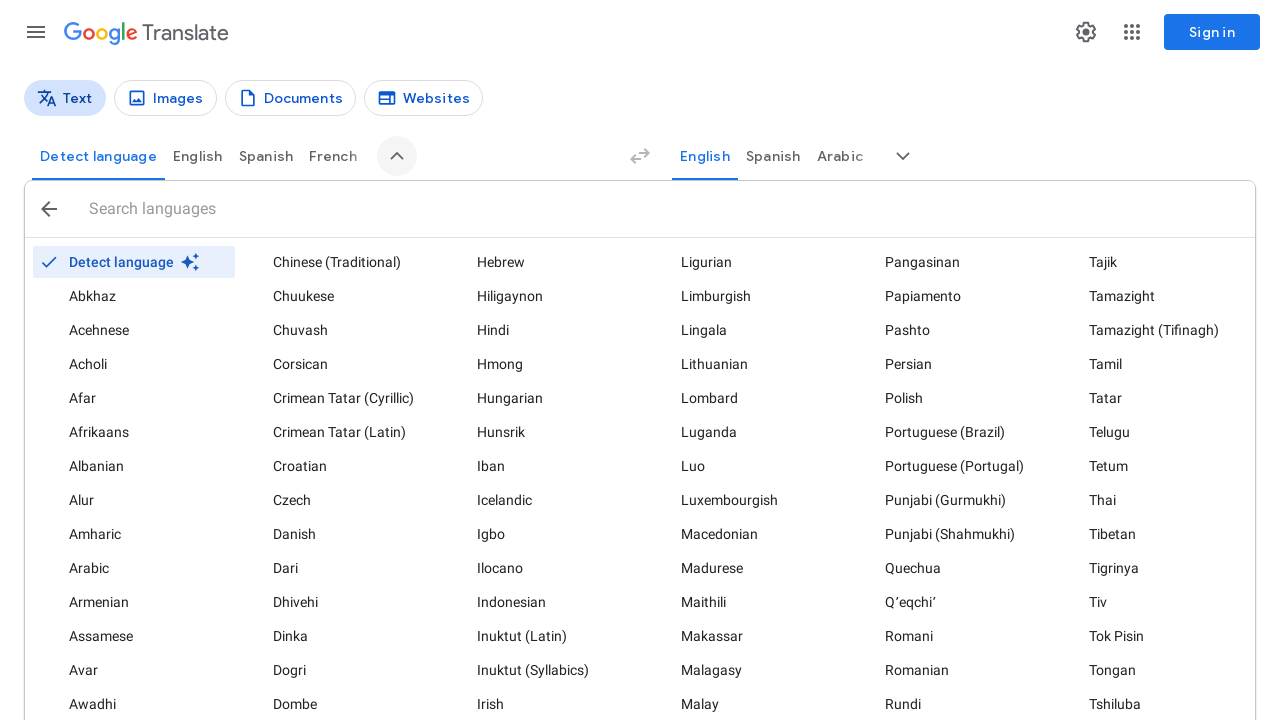

Waited for language options to appear
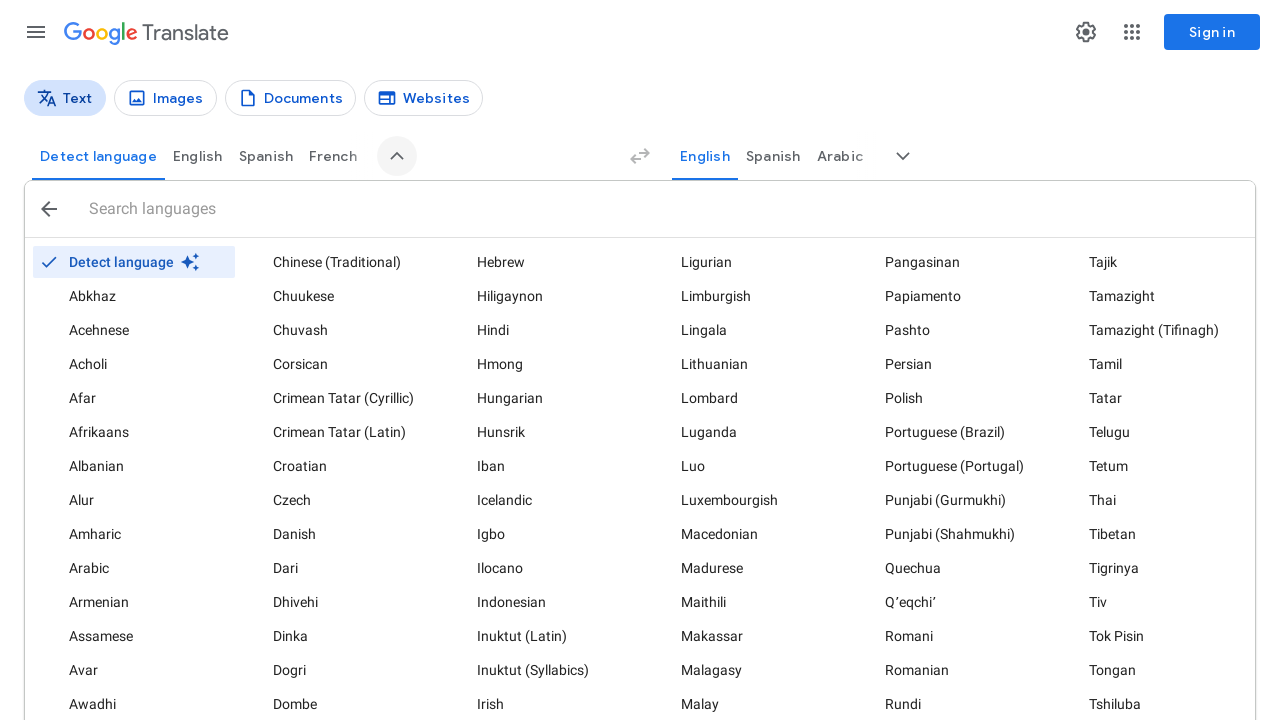

Found 1996 language options in dropdown
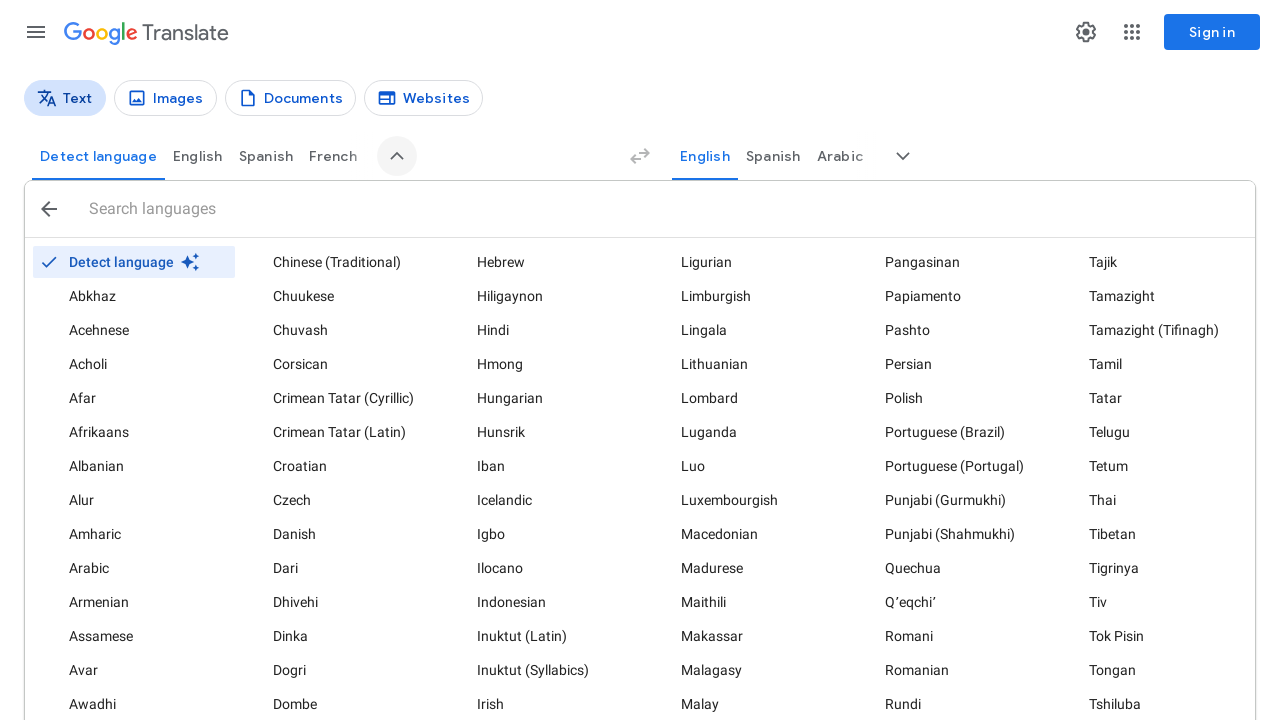

Selected the 13th language option from dropdown
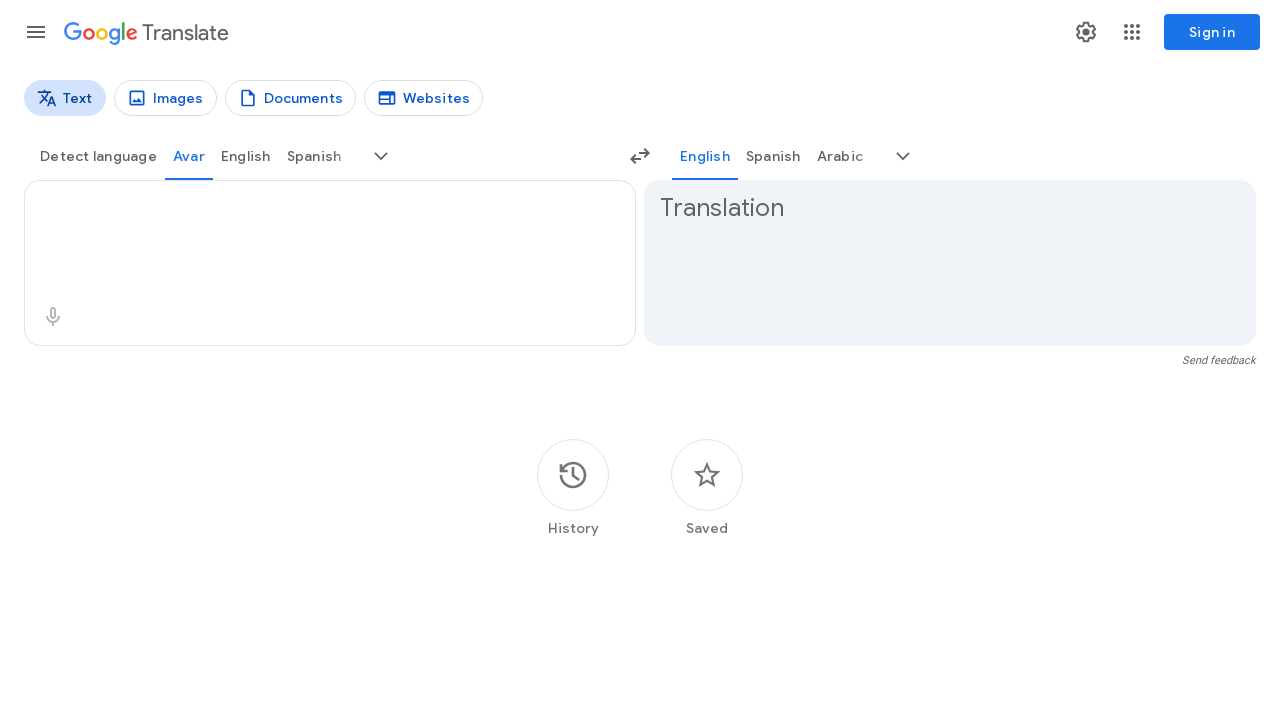

Filled textarea with Bengali text 'ভাল' on textarea
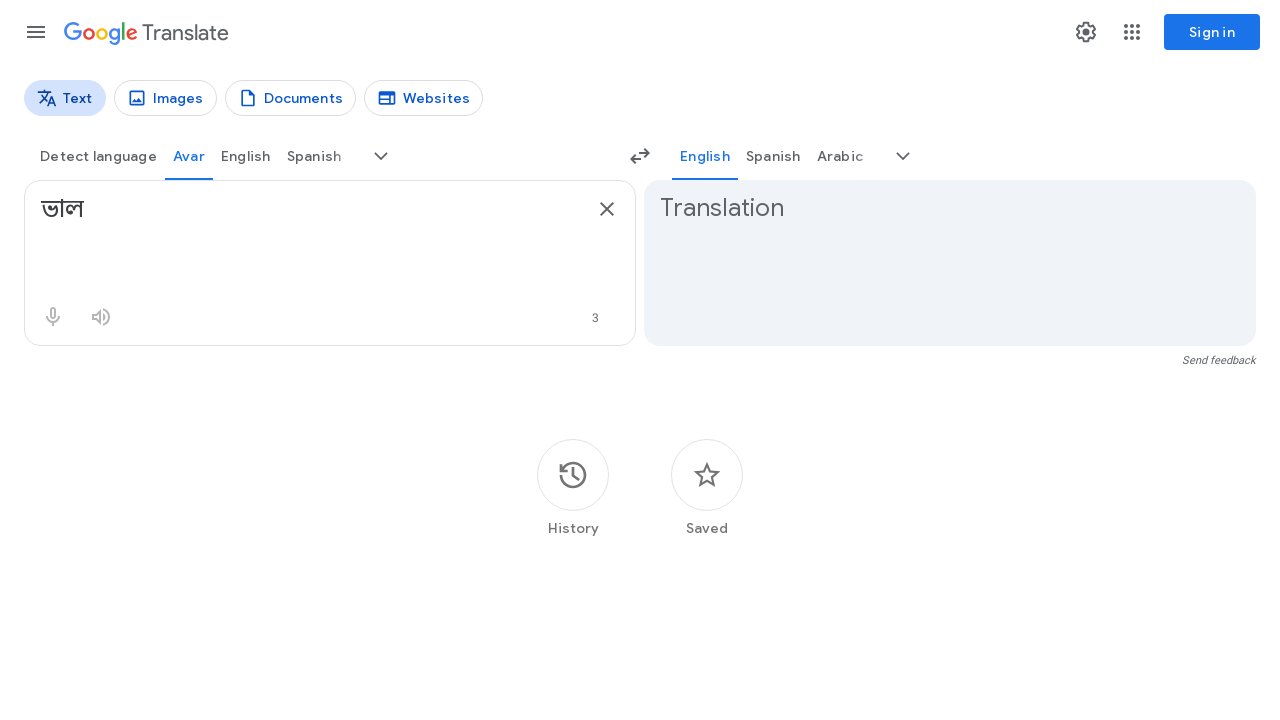

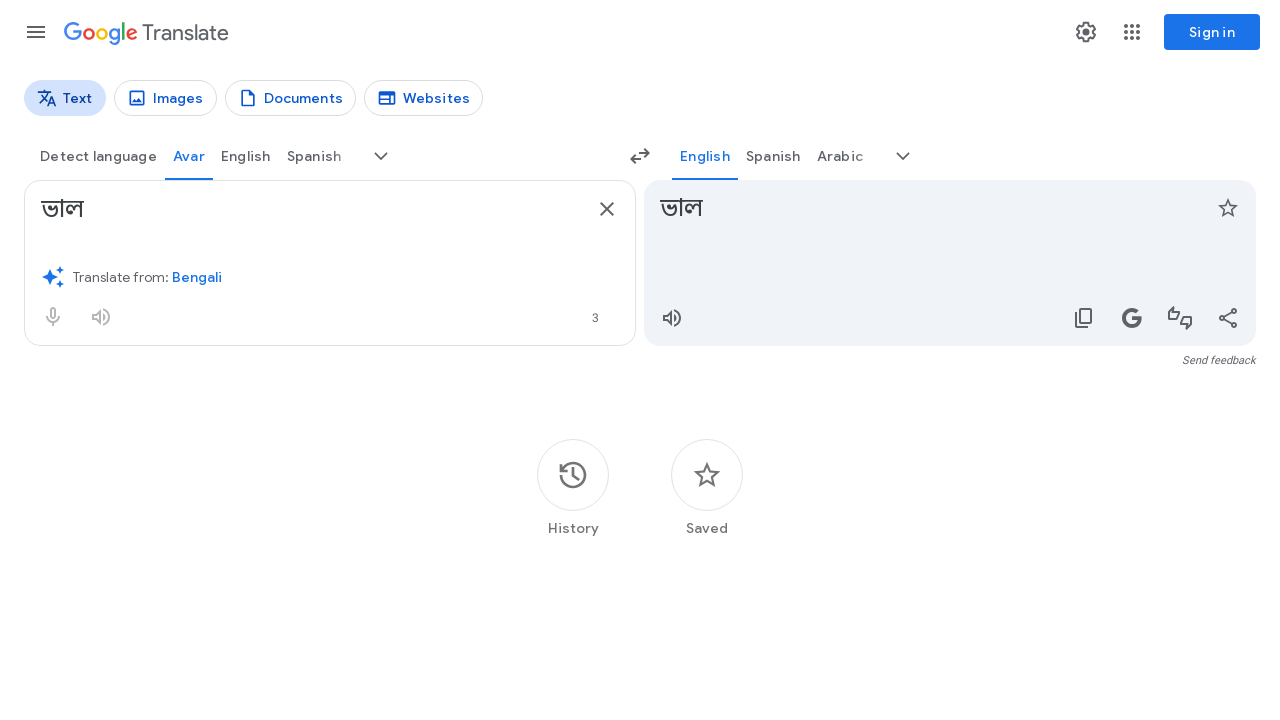